Tests a grocery shopping site by searching for products containing "ca", verifying the filtered results count, adding items to cart, and checking the brand logo text displays correctly.

Starting URL: https://rahulshettyacademy.com/seleniumPractise/#/

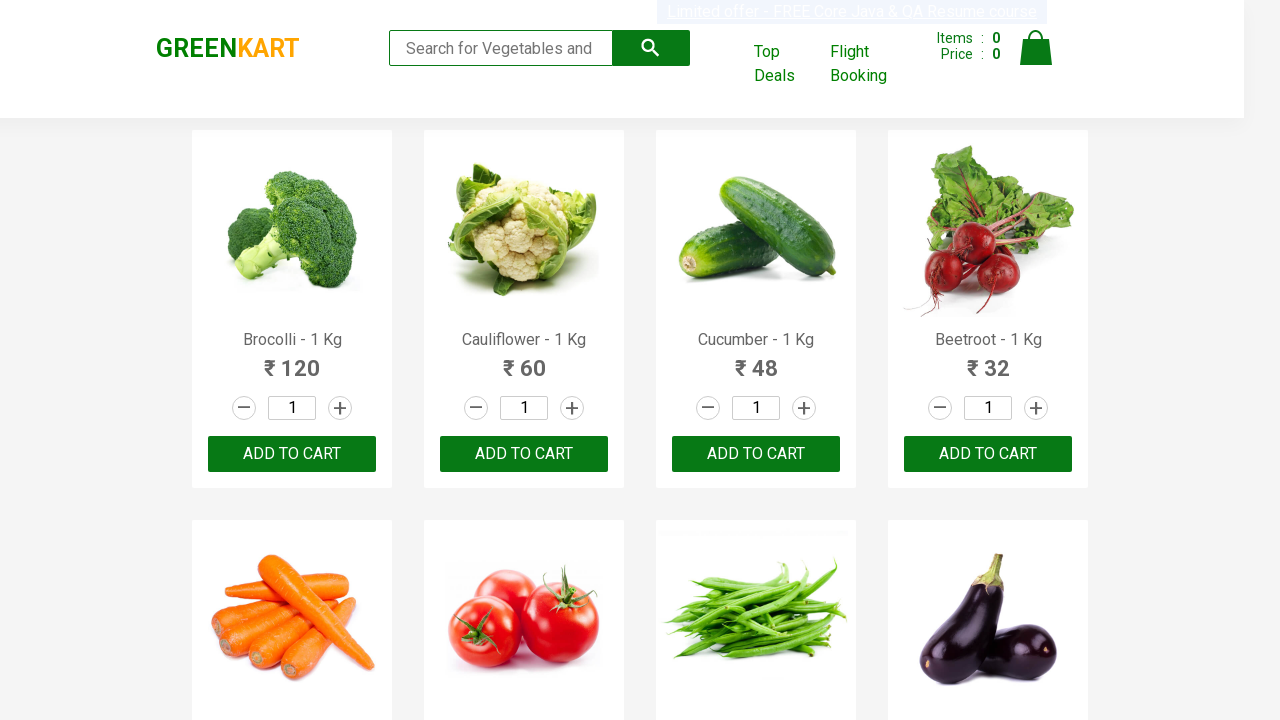

Typed 'ca' in the search box to filter products on .search-keyword
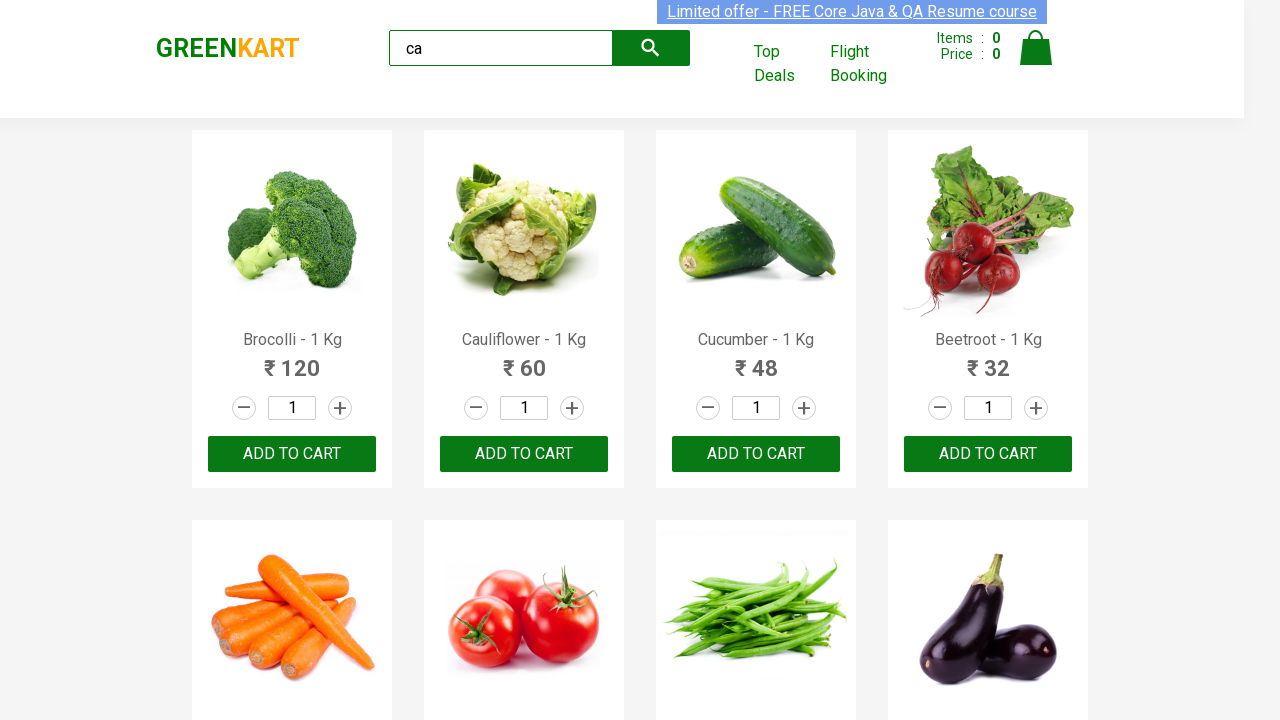

Waited 3 seconds for products to filter
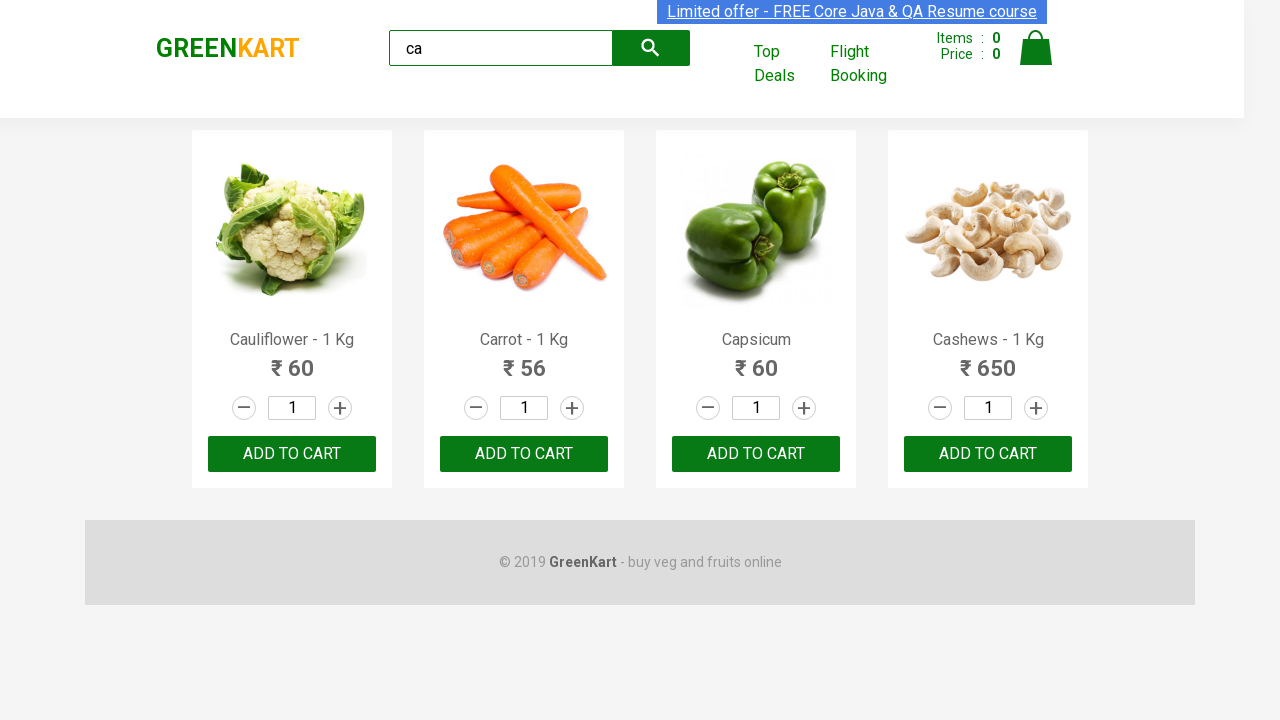

Verified that 4 visible products are displayed after filtering
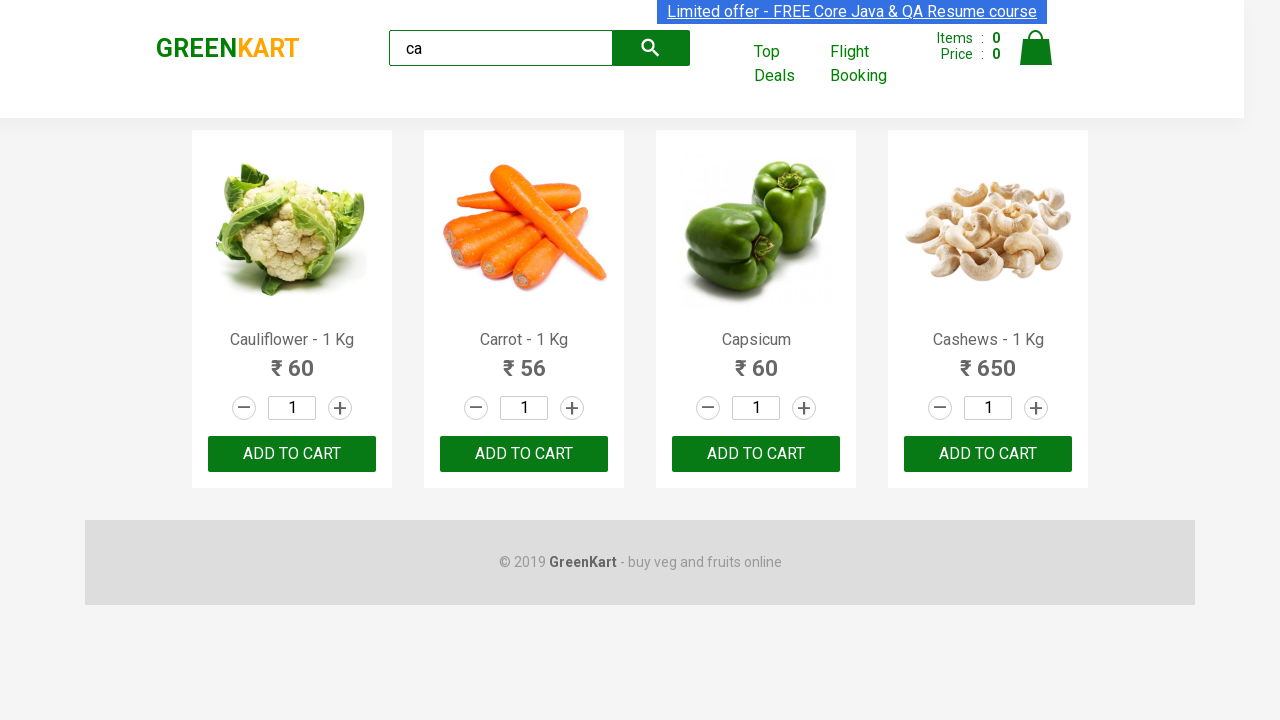

Clicked ADD TO CART button on the second product at (524, 454) on .products .product >> nth=1 >> text=ADD TO CART
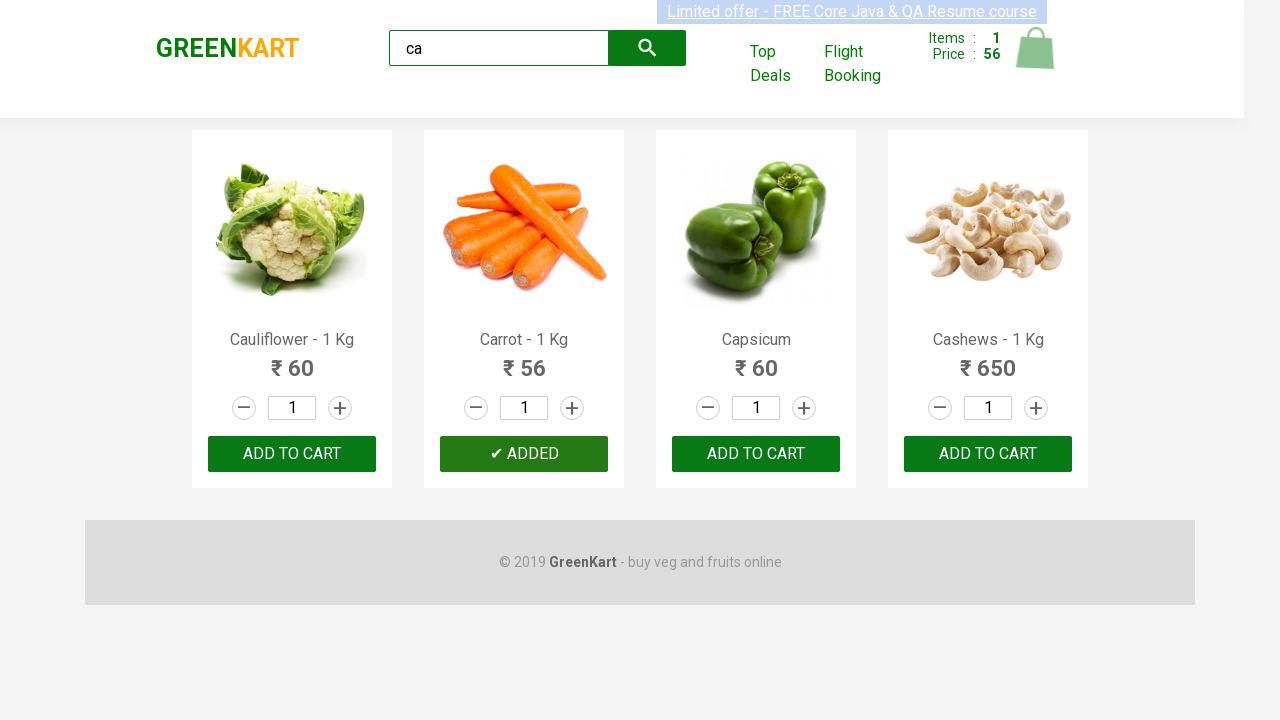

Found and clicked ADD TO CART for Cashews product at index 3 at (988, 454) on .products .product >> nth=3 >> button
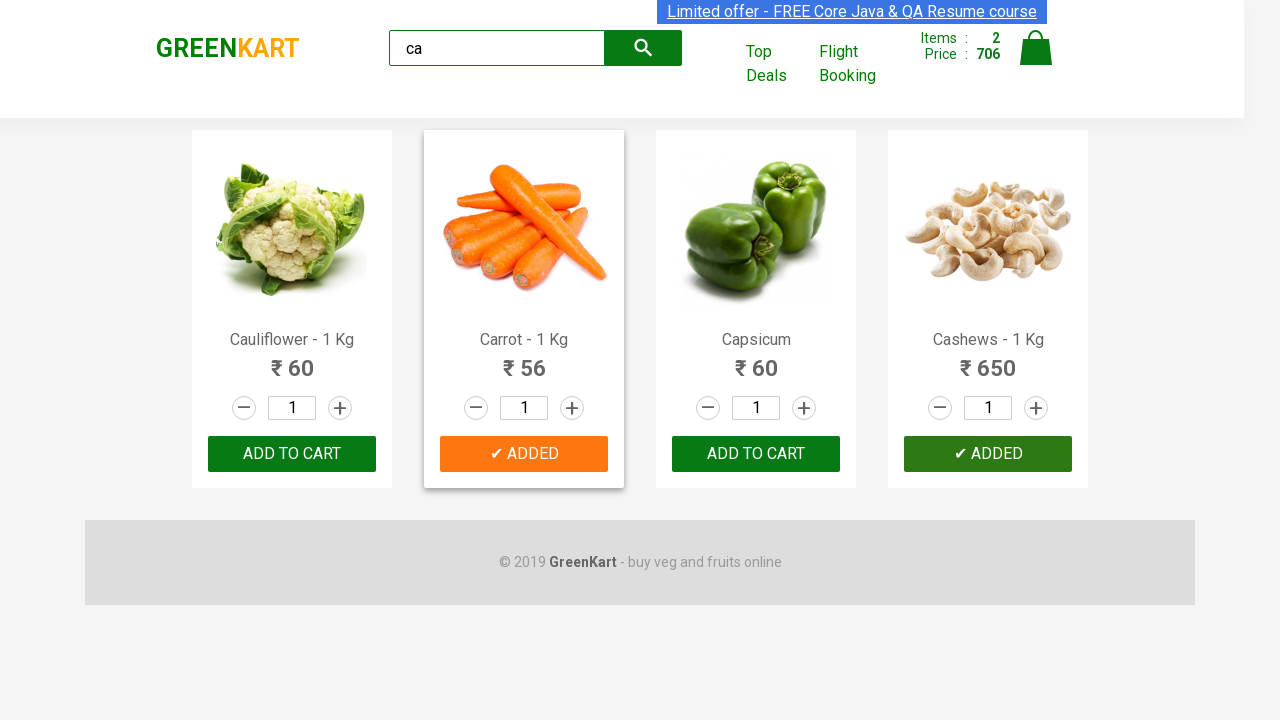

Verified that the brand logo text displays 'GREENKART' correctly
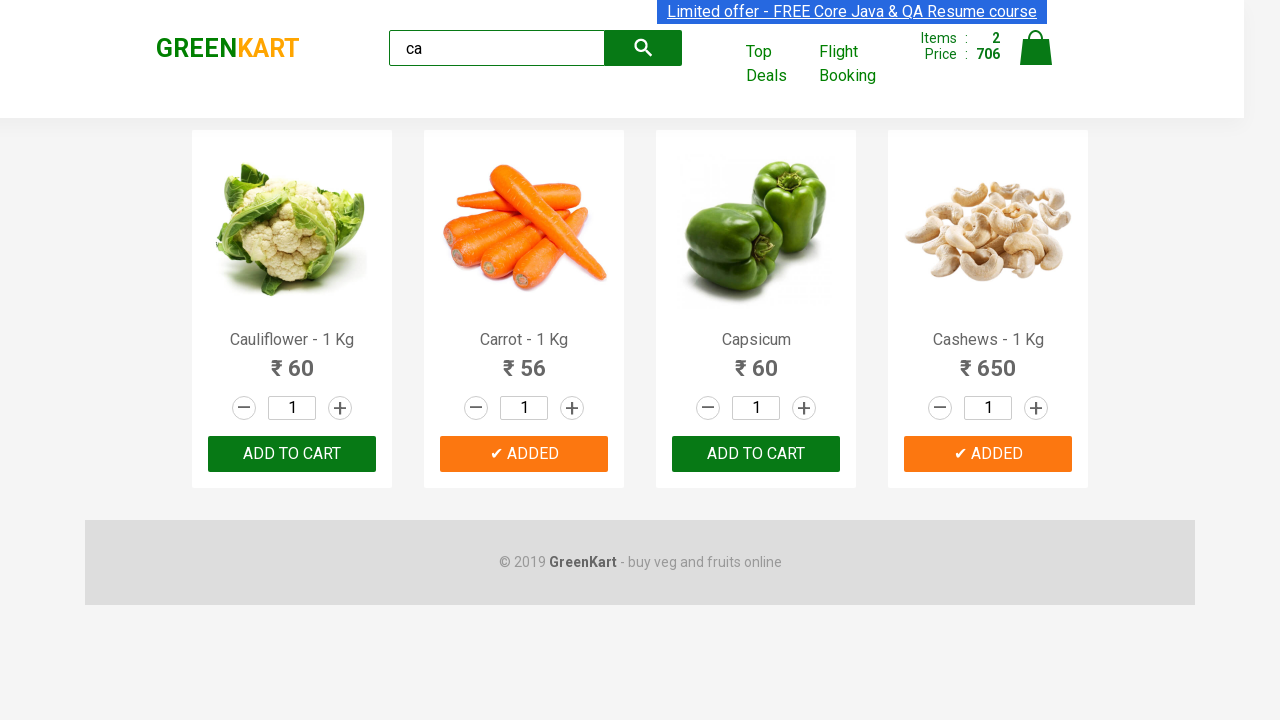

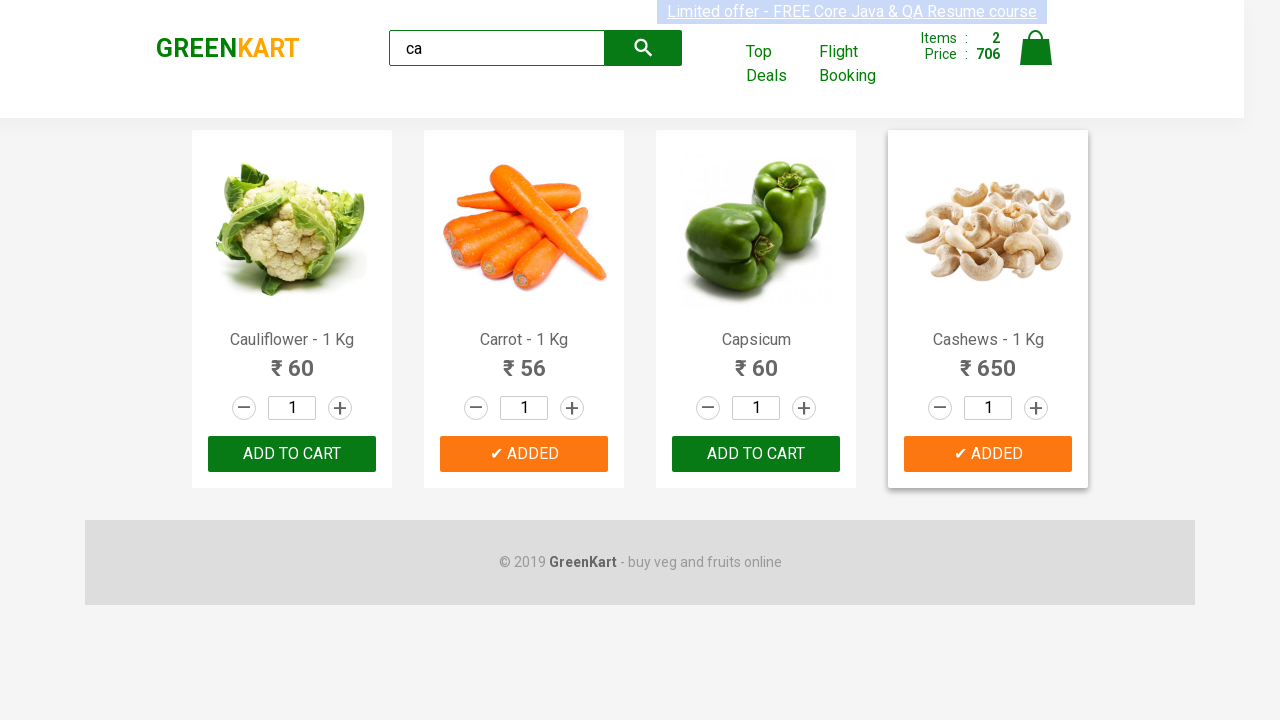